Navigates to duckgo.com and verifies the page loads successfully

Starting URL: https://duckgo.com

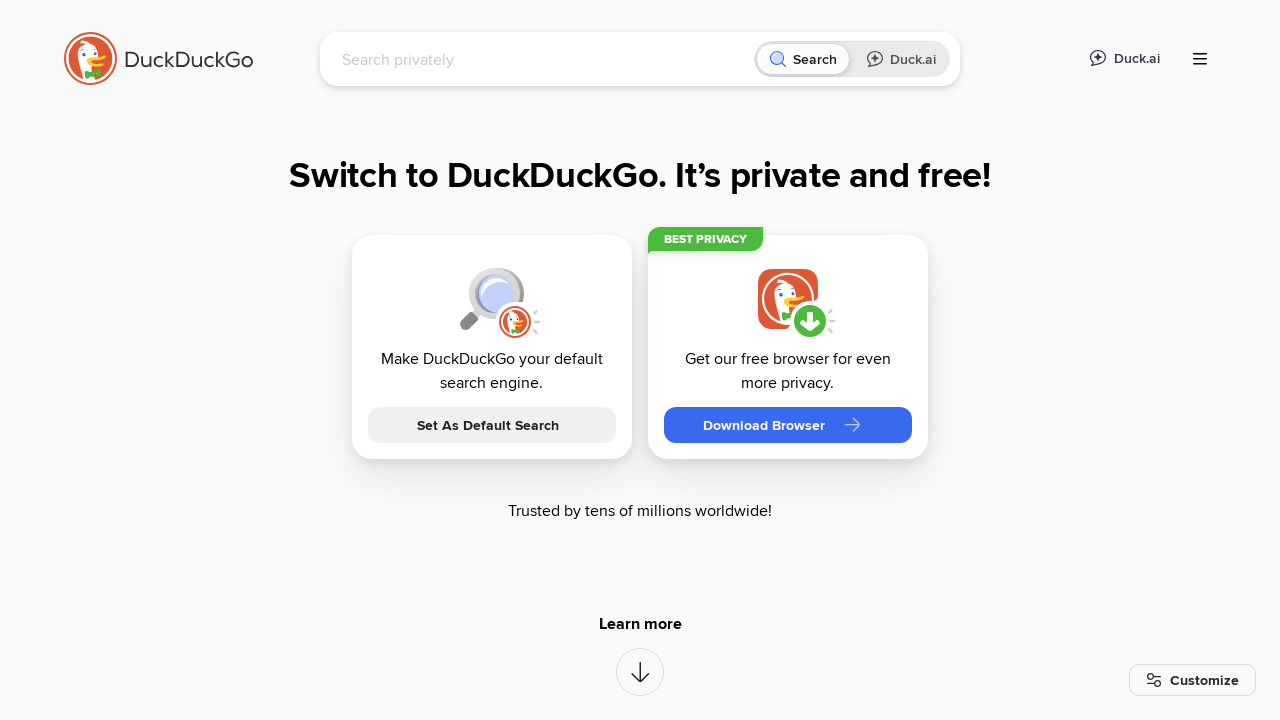

Page body loaded successfully
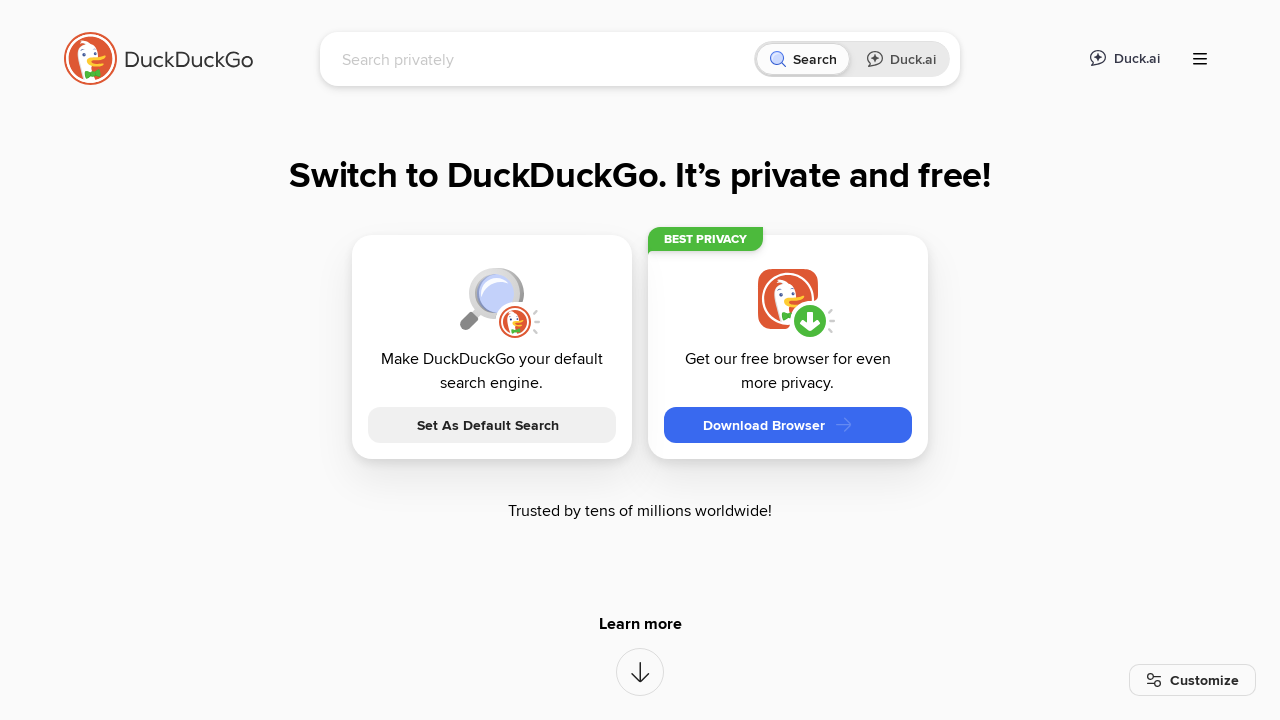

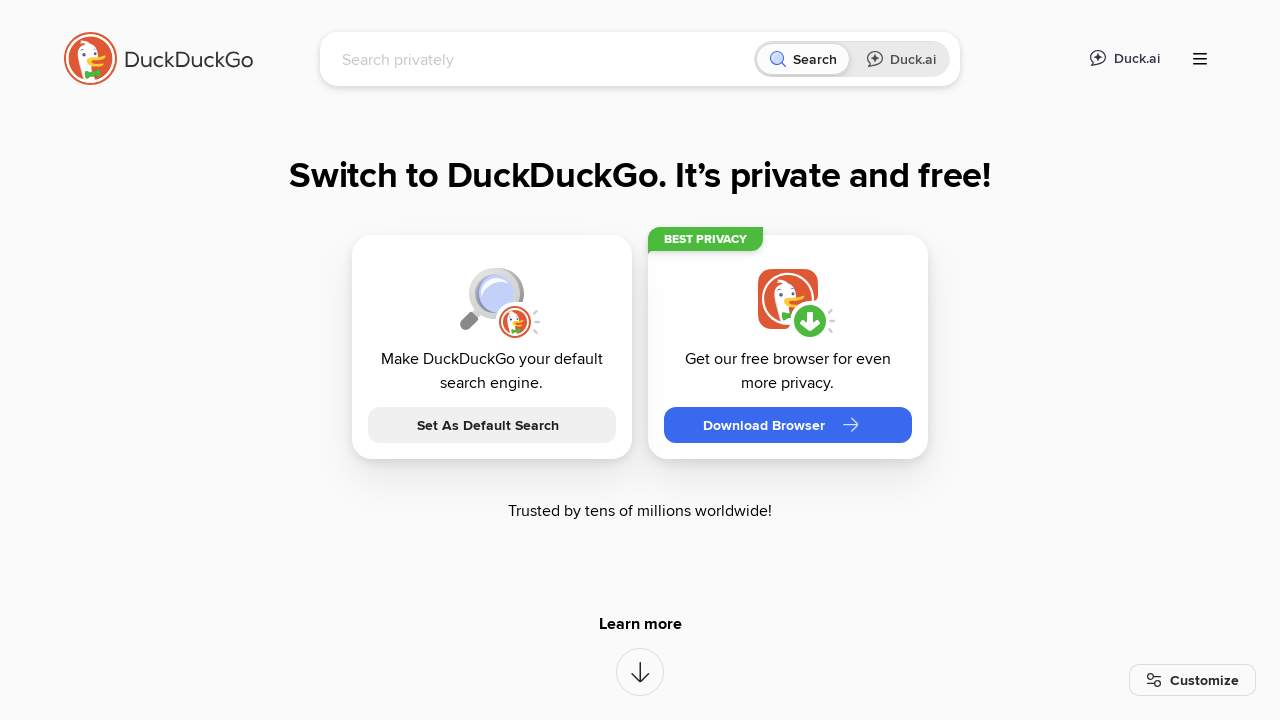